Tests the search functionality on indianhealthyrecipes.com by clicking the search toggle, entering a dish name, submitting the search, and clicking on a matching recipe result.

Starting URL: https://www.indianhealthyrecipes.com/

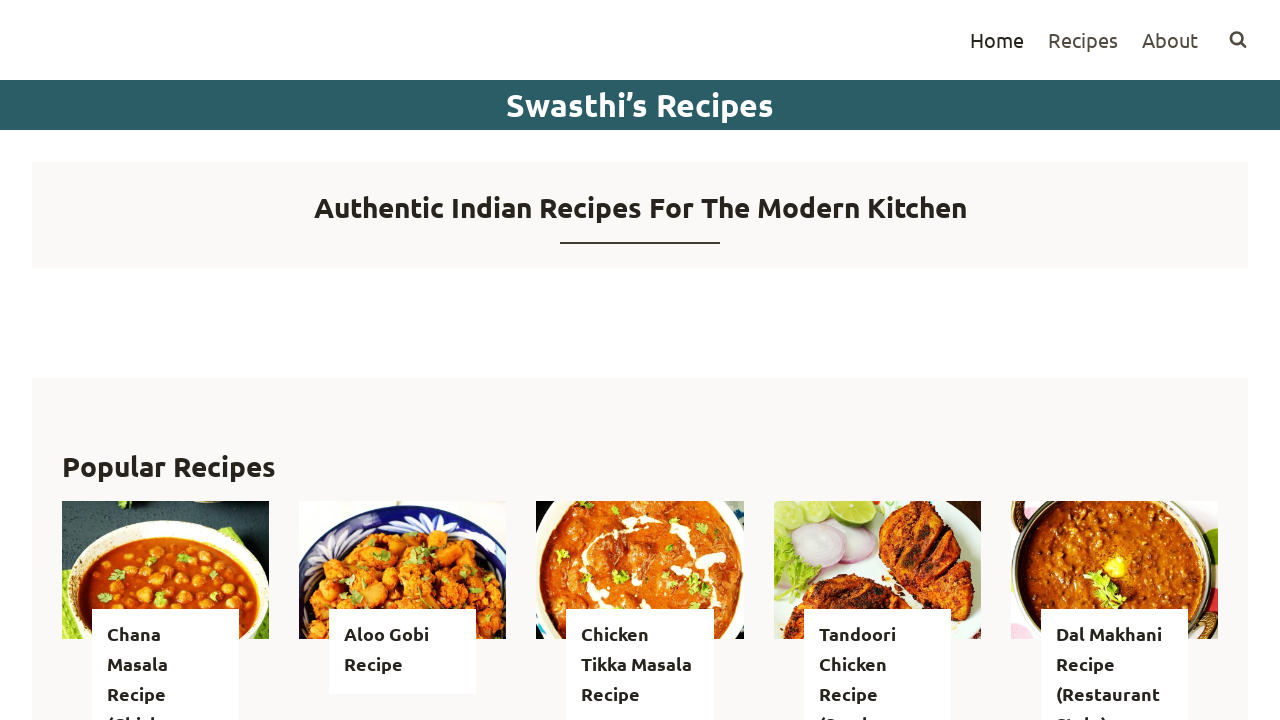

Page loaded with networkidle state
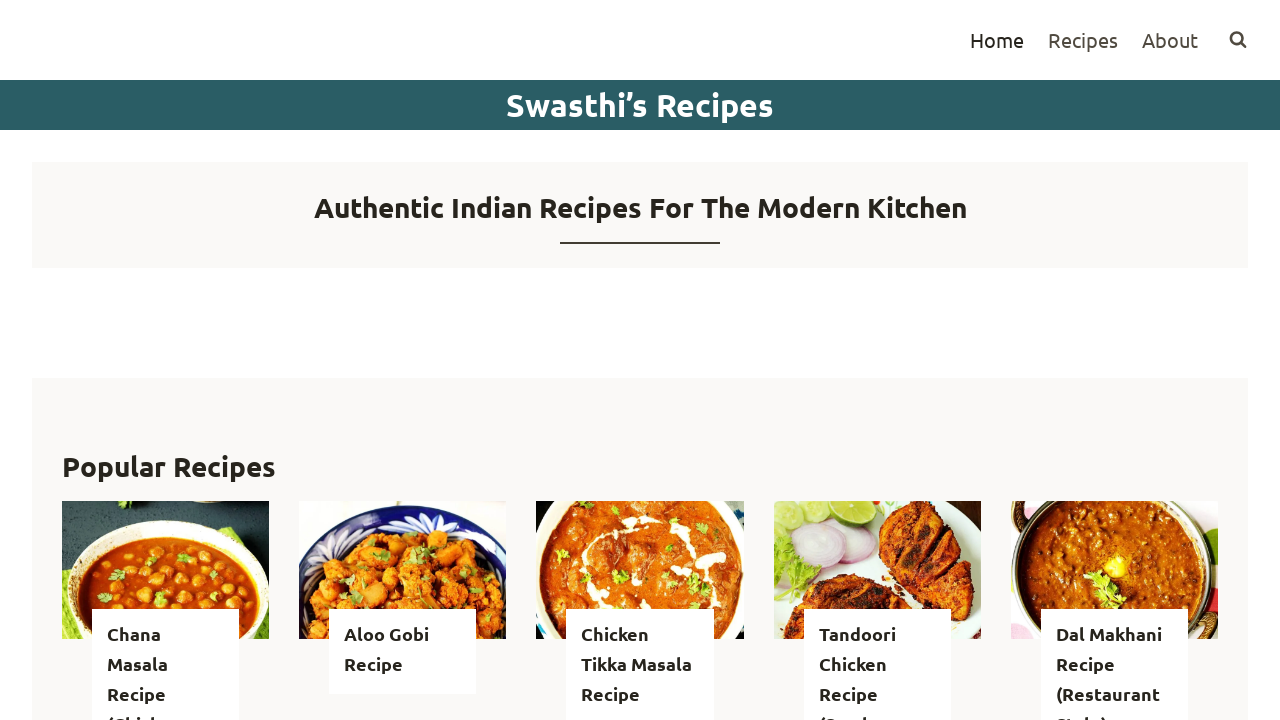

Clicked search toggle button to open search at (1238, 40) on .search-toggle-open
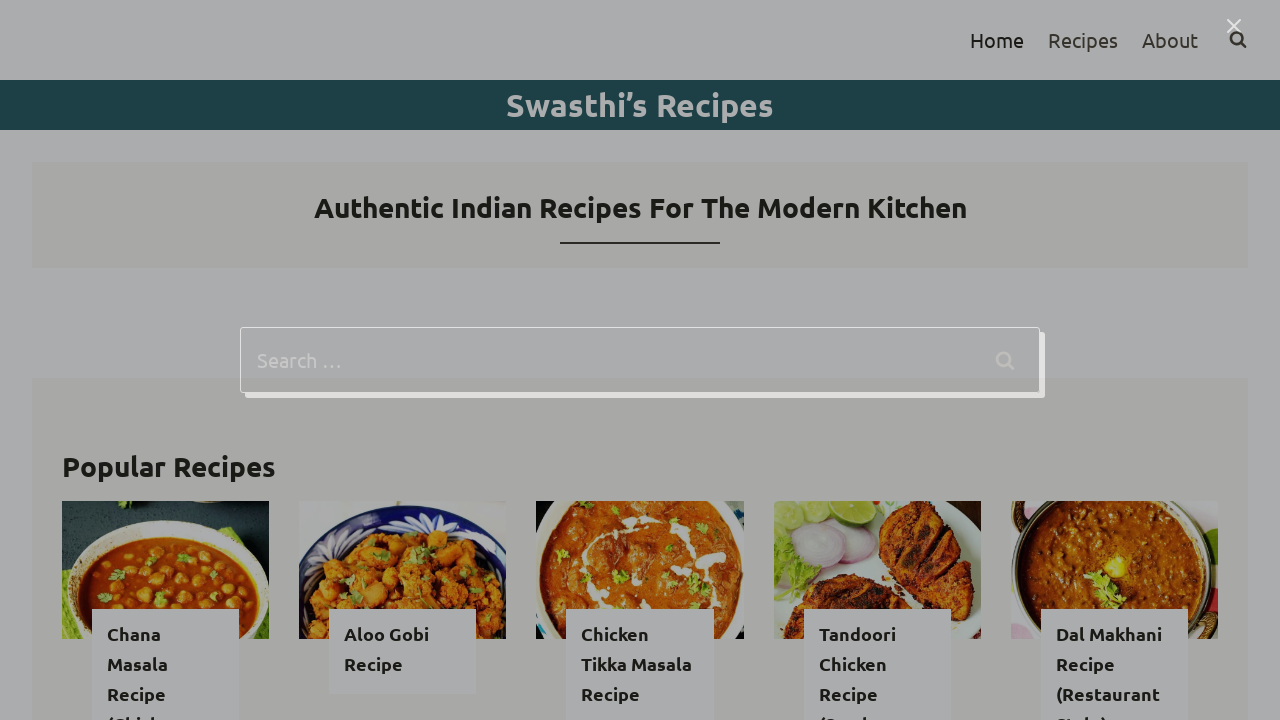

Search field became visible
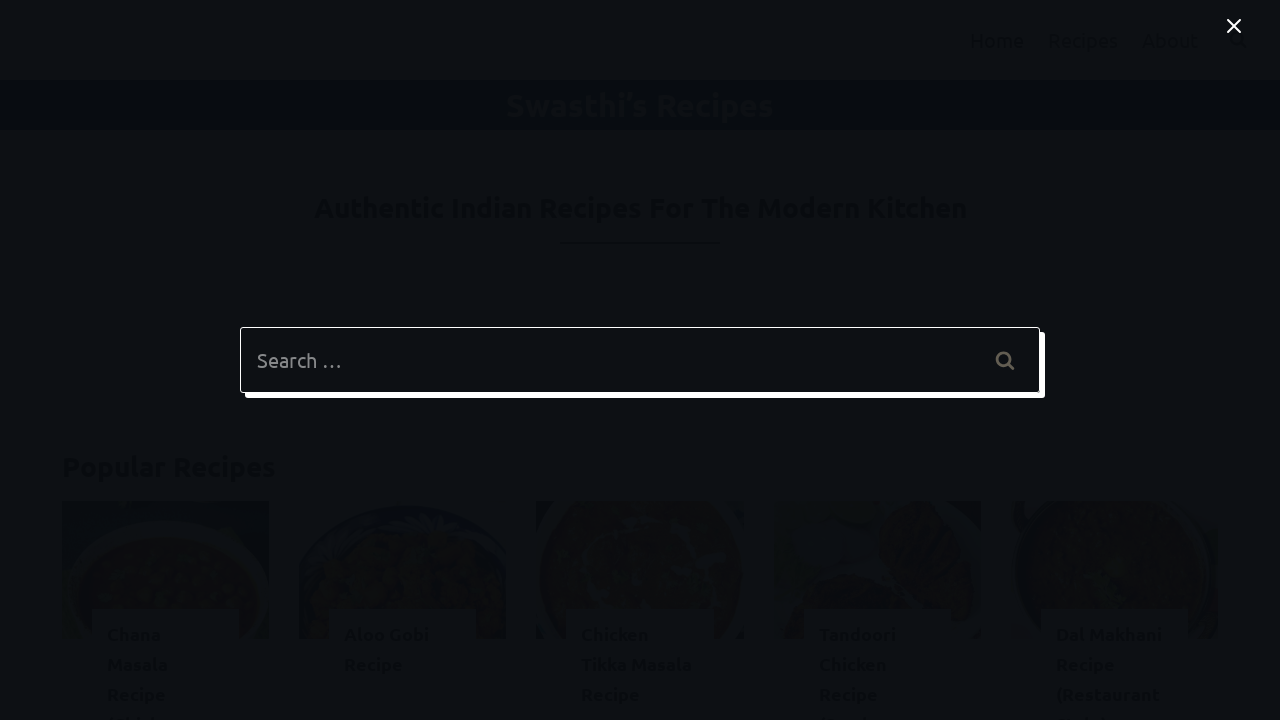

Entered 'biryani' in the search field on .search-field
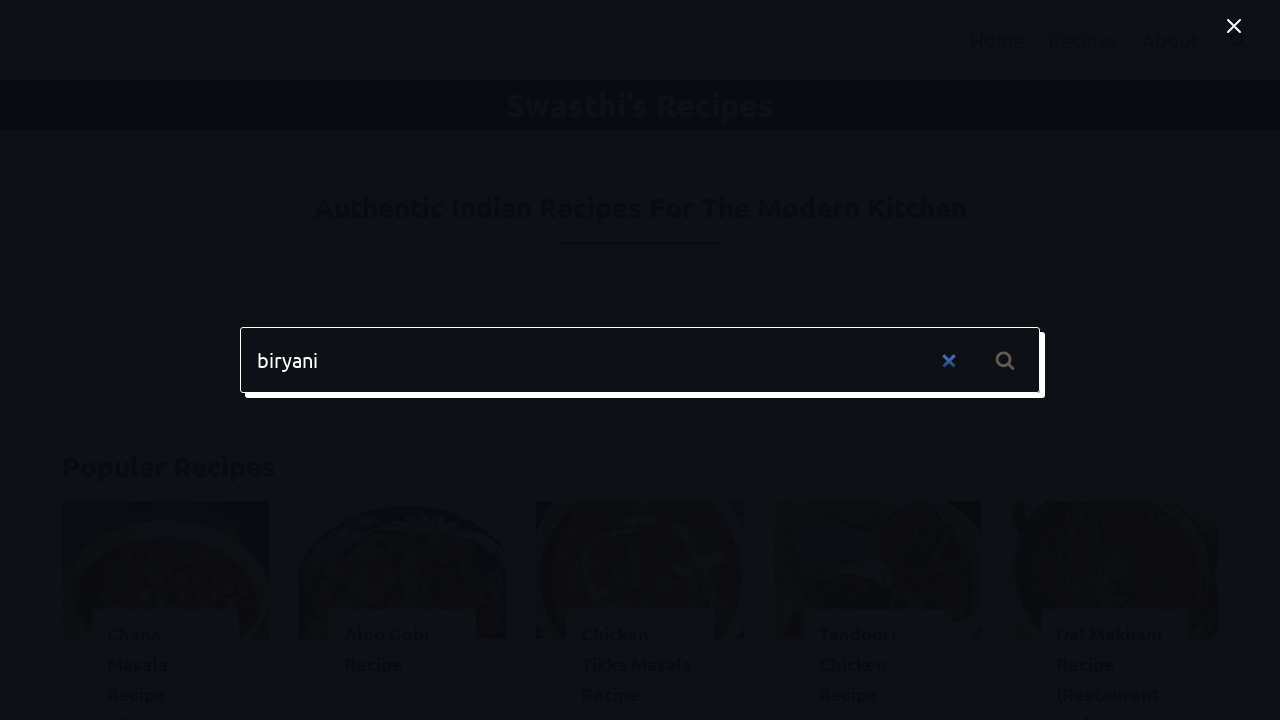

Clicked search submit button at (1005, 360) on .search-submit
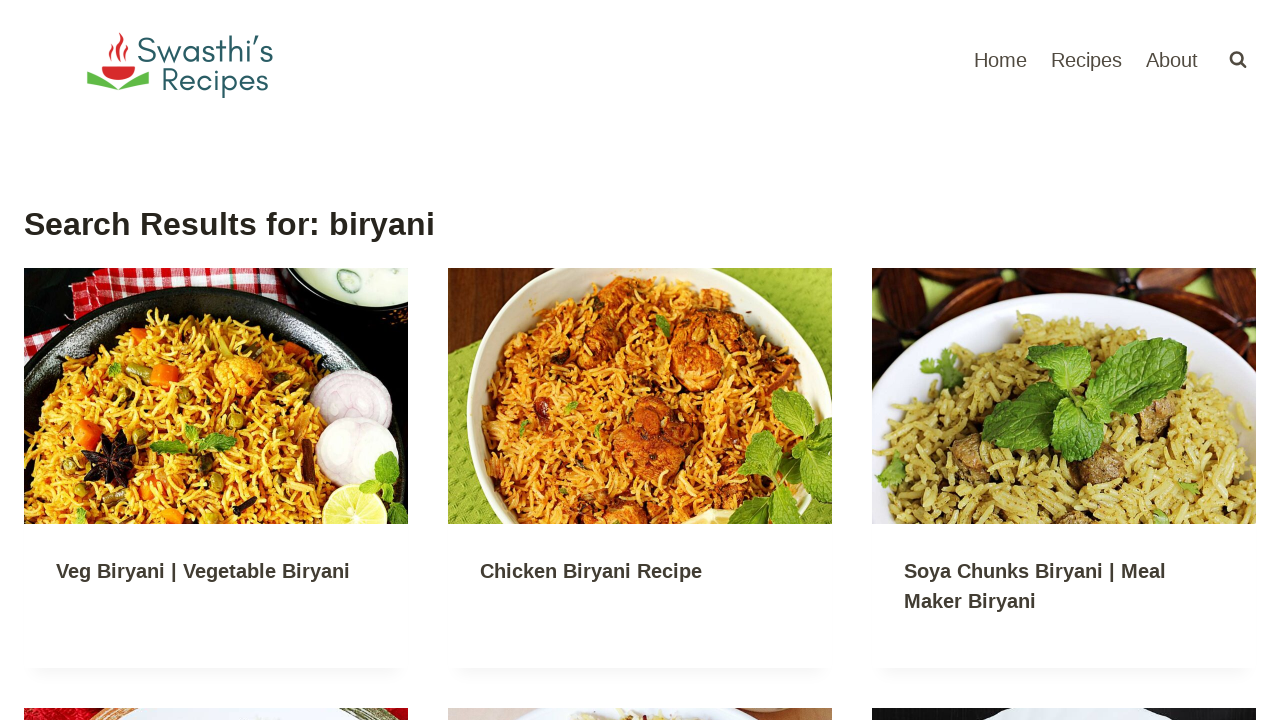

Search results loaded with networkidle state
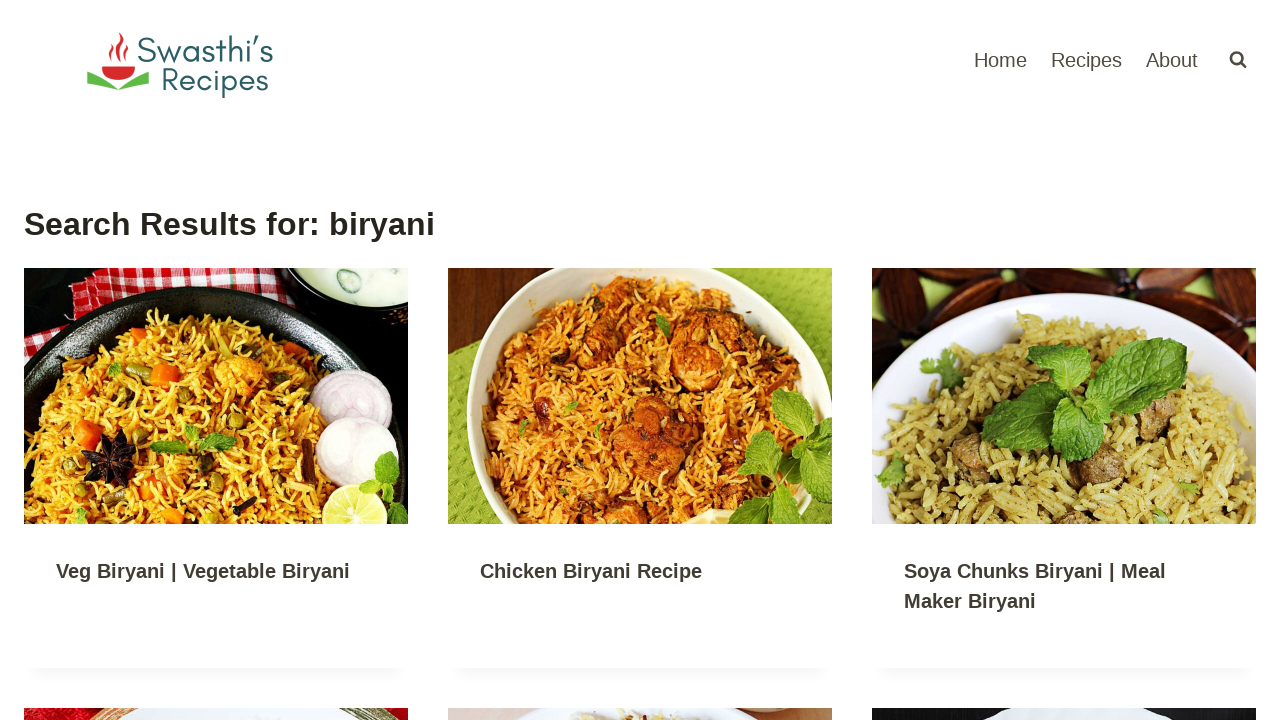

Clicked on biryani recipe result link at (203, 571) on a:has-text('biryani')
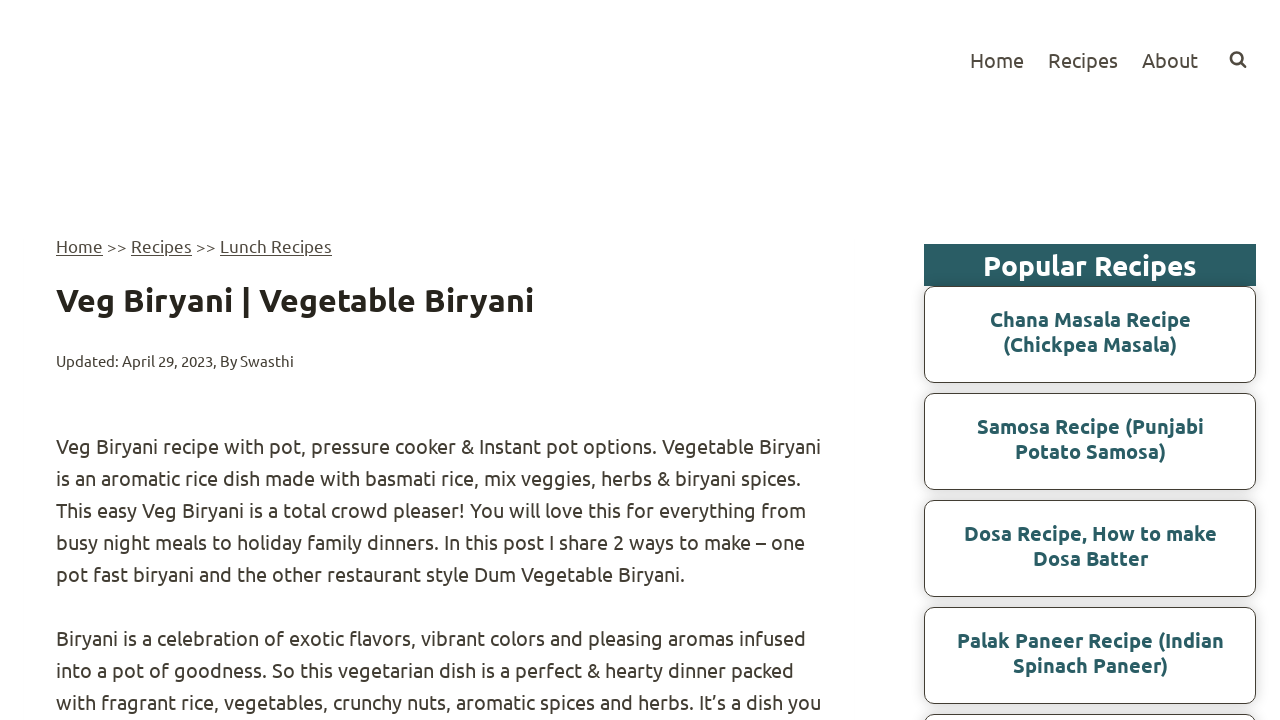

Recipe page loaded with INGREDIENTS section visible
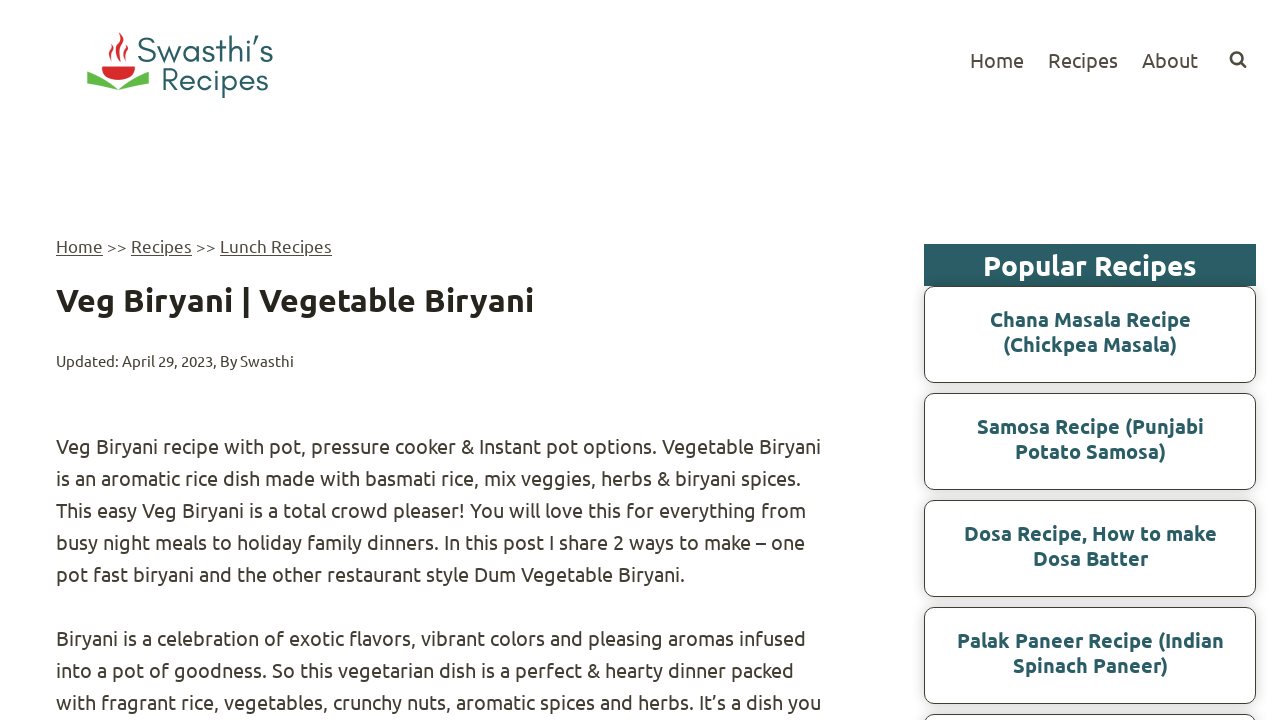

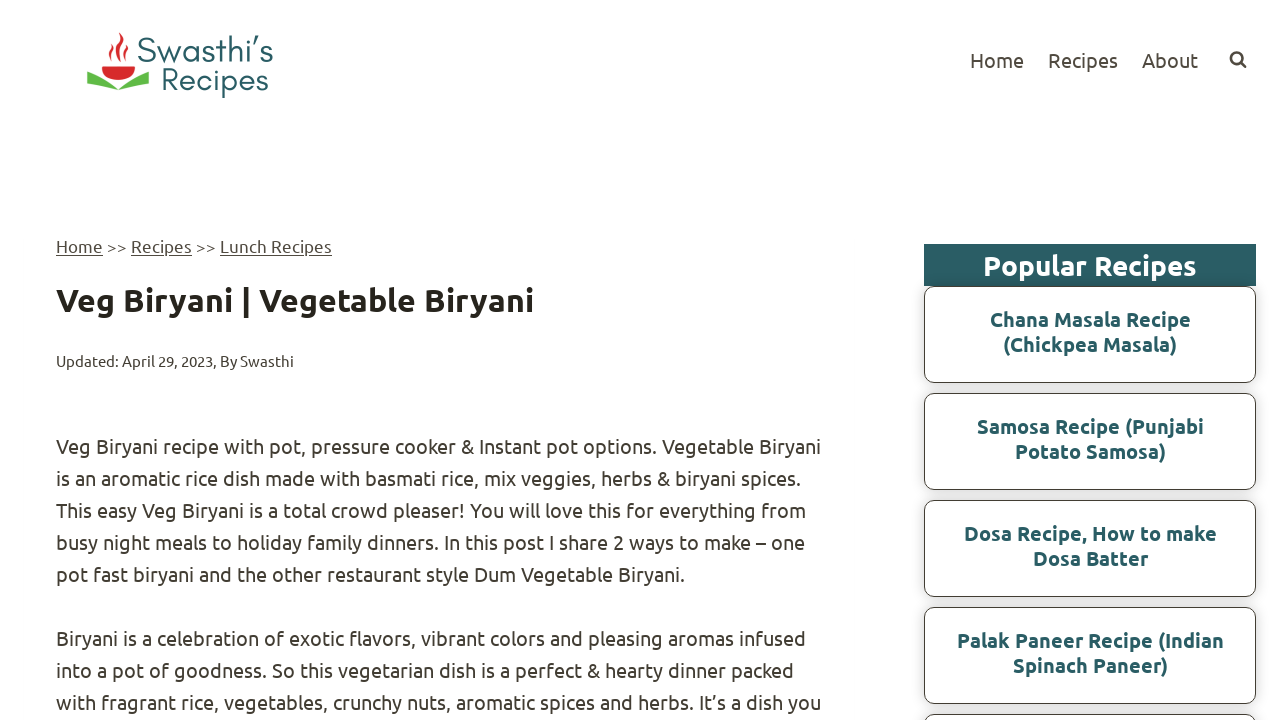